Navigates to ProbuildStats page for a specific League of Legends champion to view ranked builds

Starting URL: https://probuildstats.com/champion/shaco

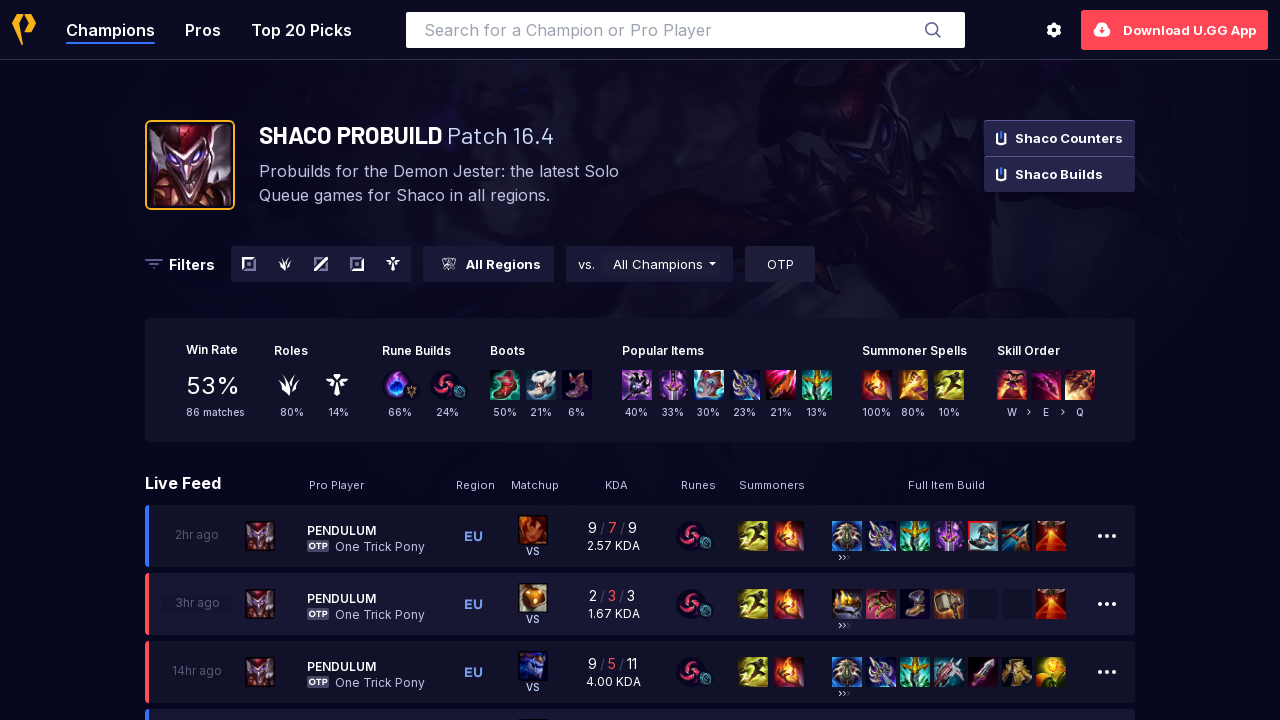

Set viewport to 1920x1080
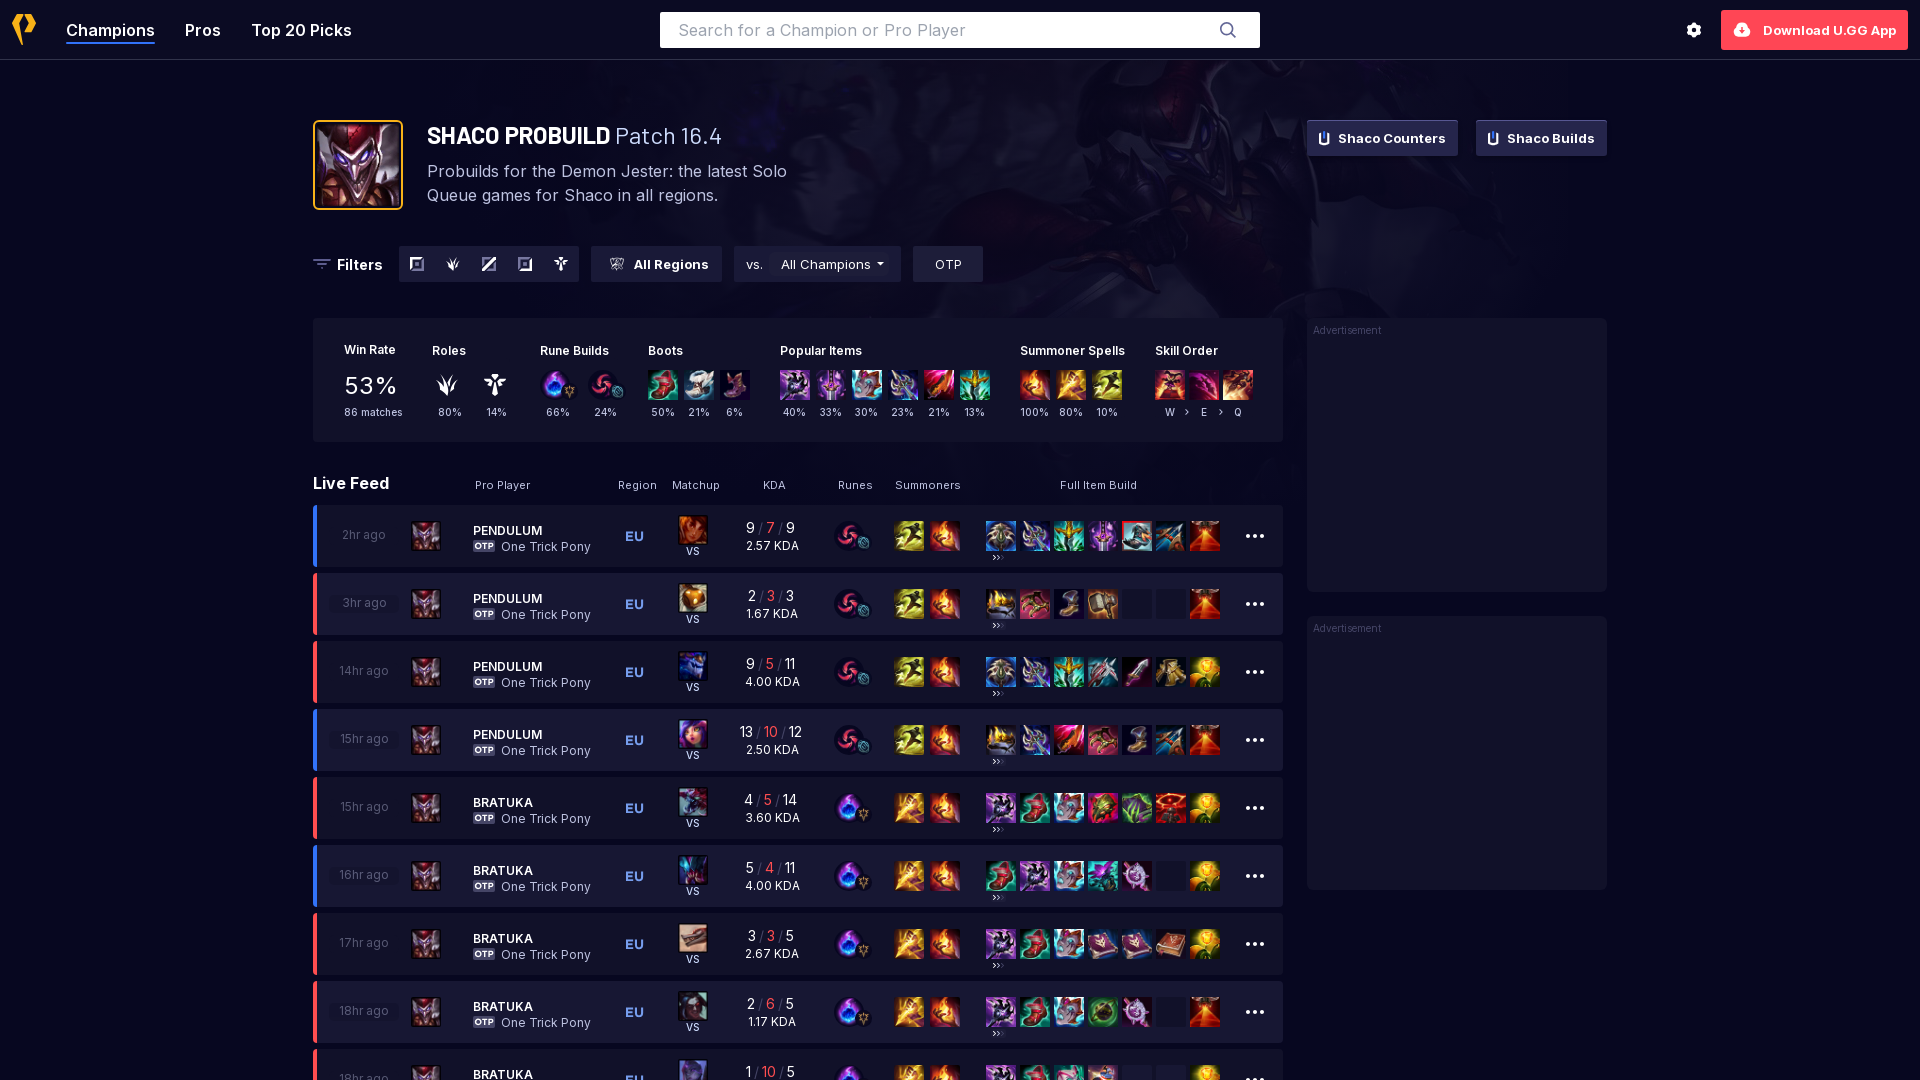

Waited for page to load with networkidle state
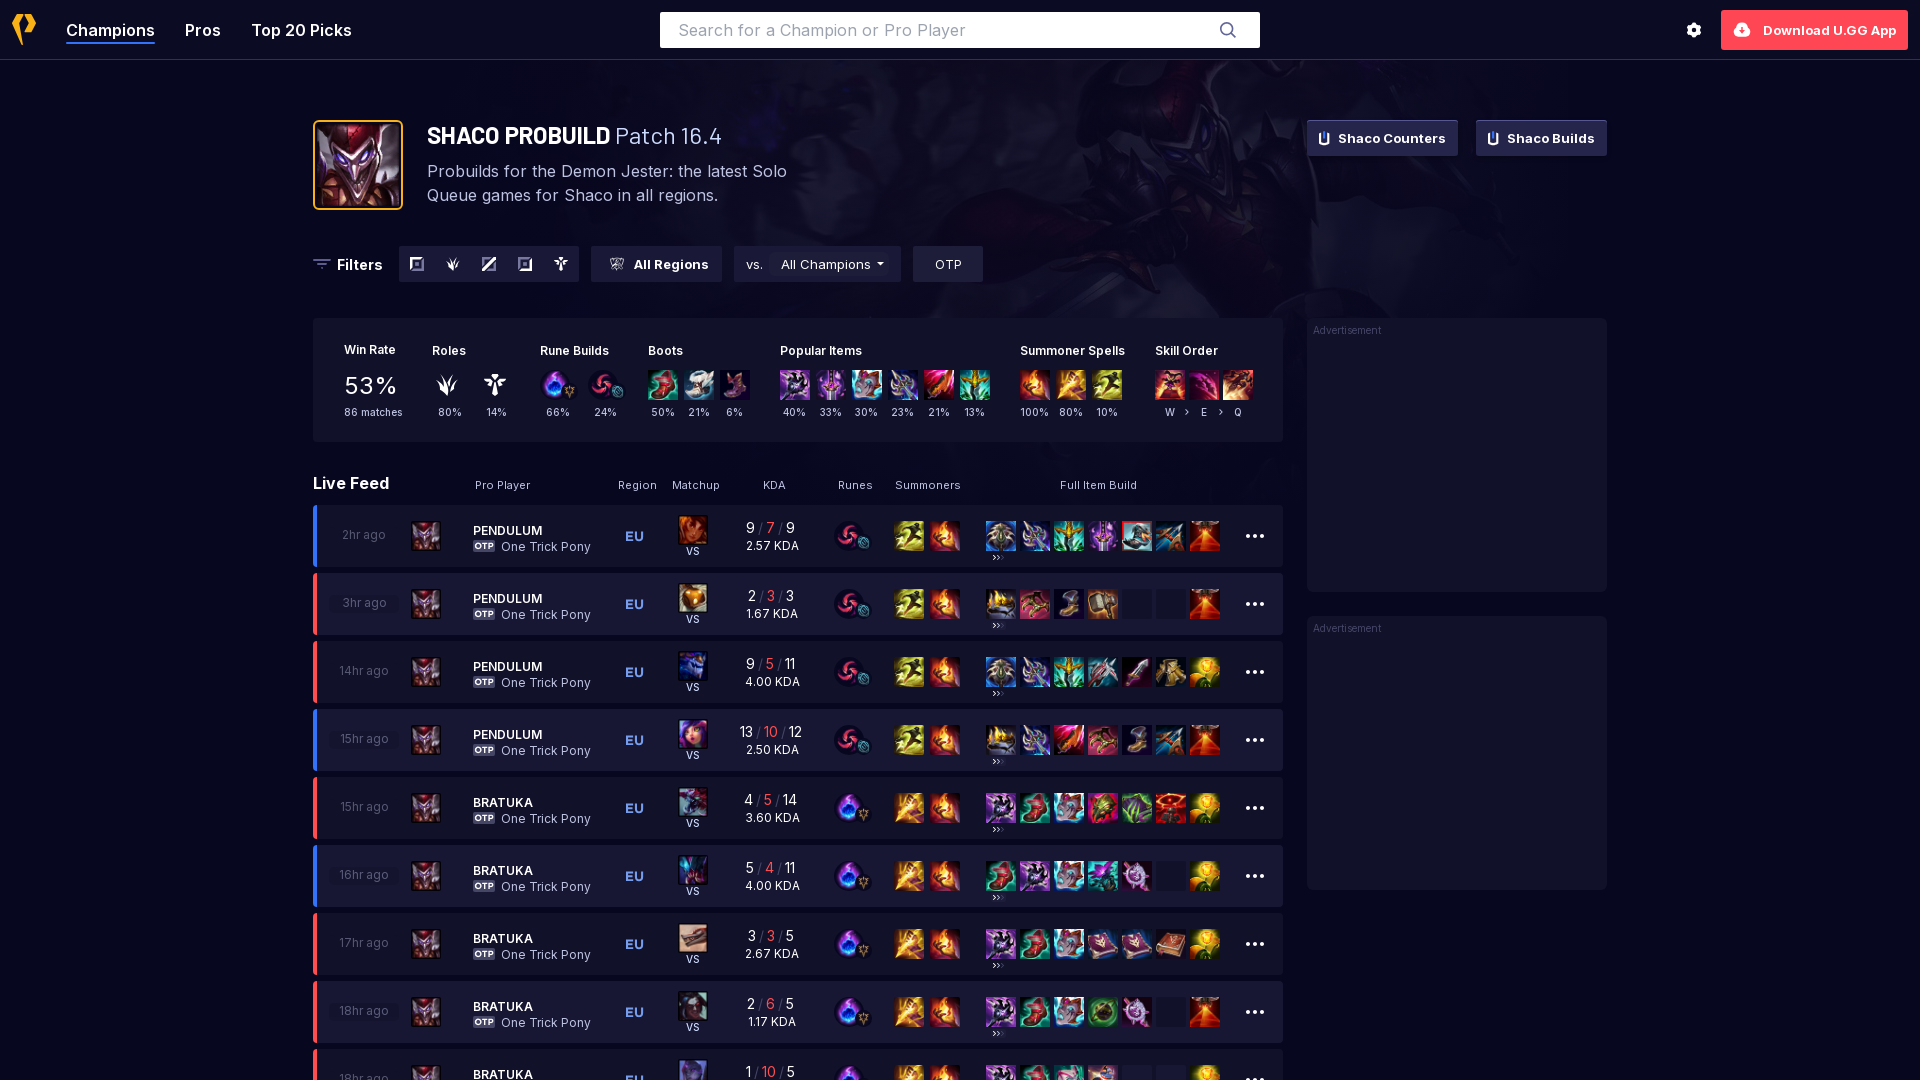

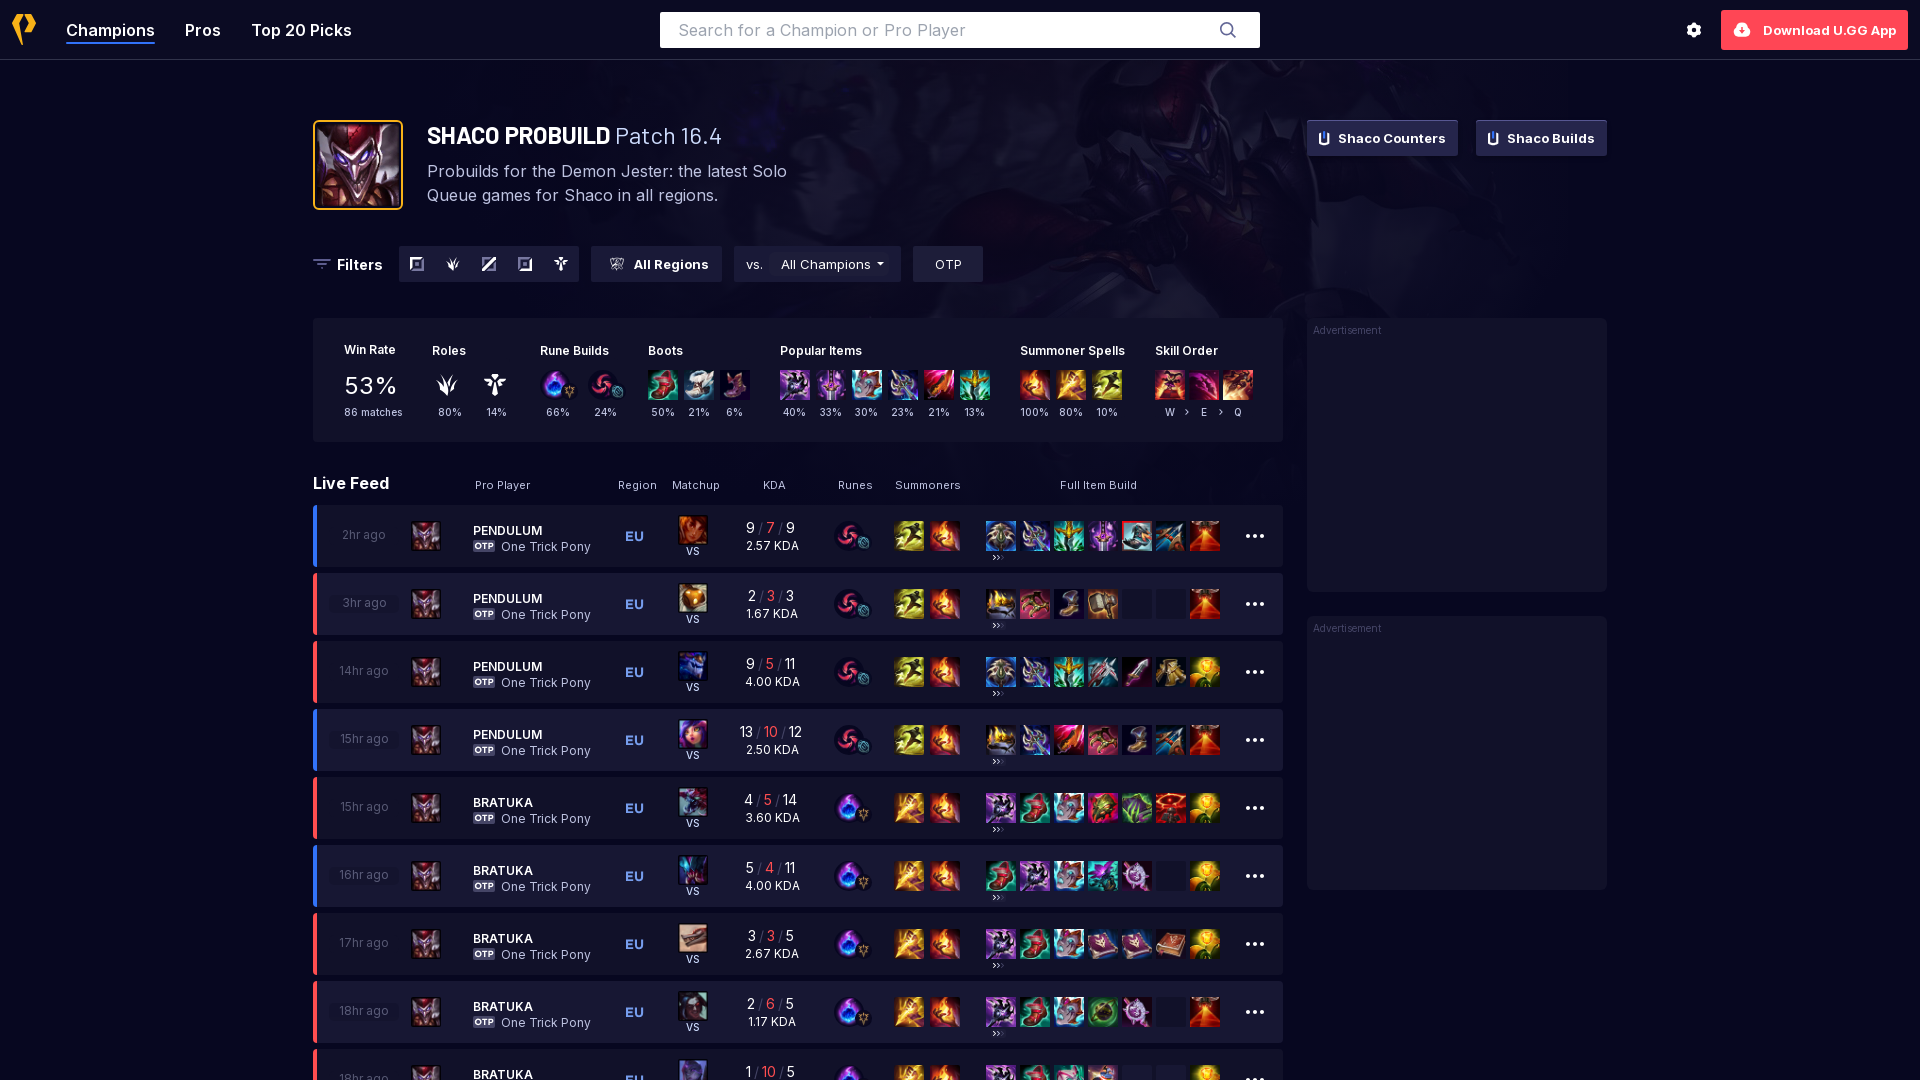